Tests a registration form by filling in personal information fields (name, email, phone, address) and submitting the form to verify successful registration

Starting URL: http://suninjuly.github.io/registration1.html

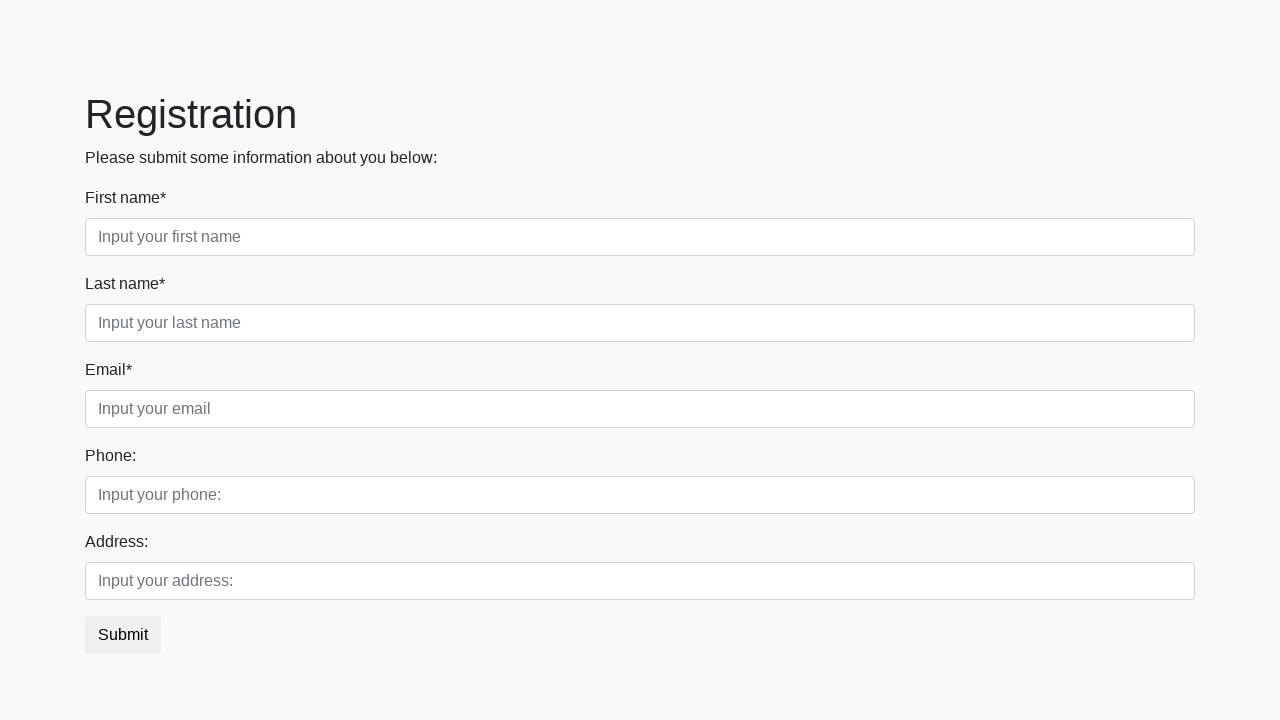

Filled first name field with 'John' on //form/div[1]/div[1]/input
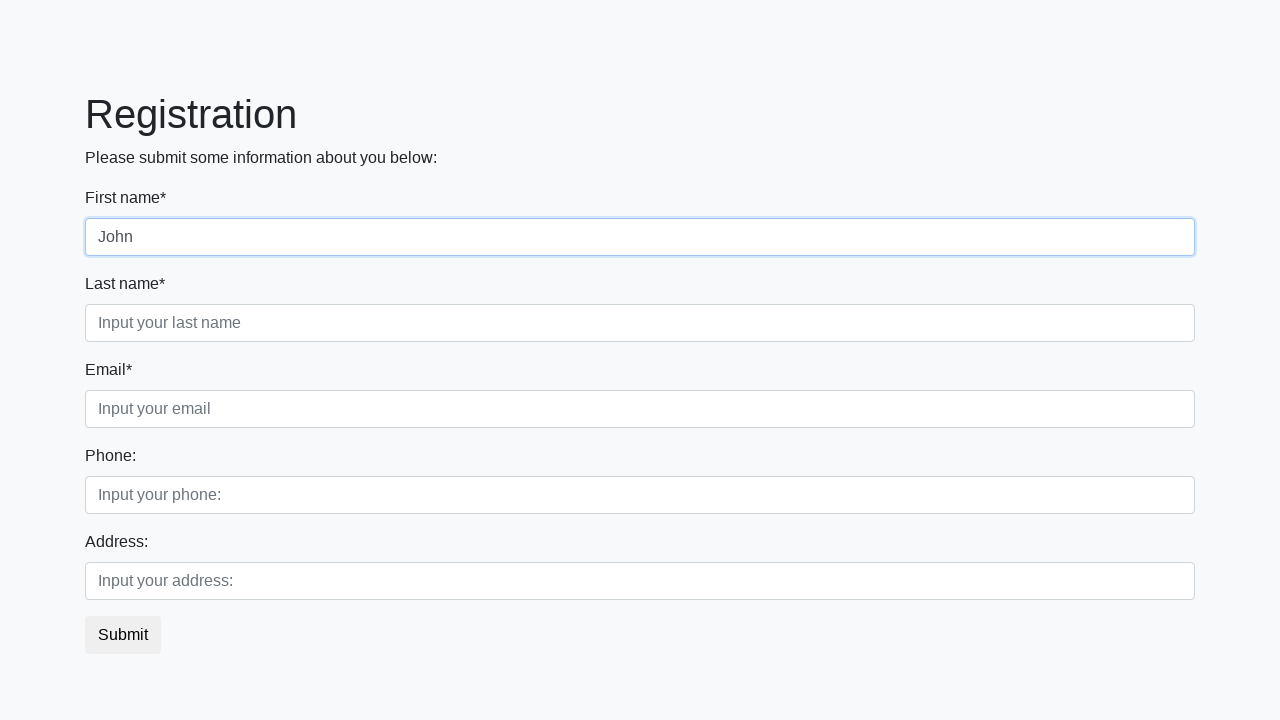

Filled last name field with 'Doe' on //form/div[1]/div[2]/input
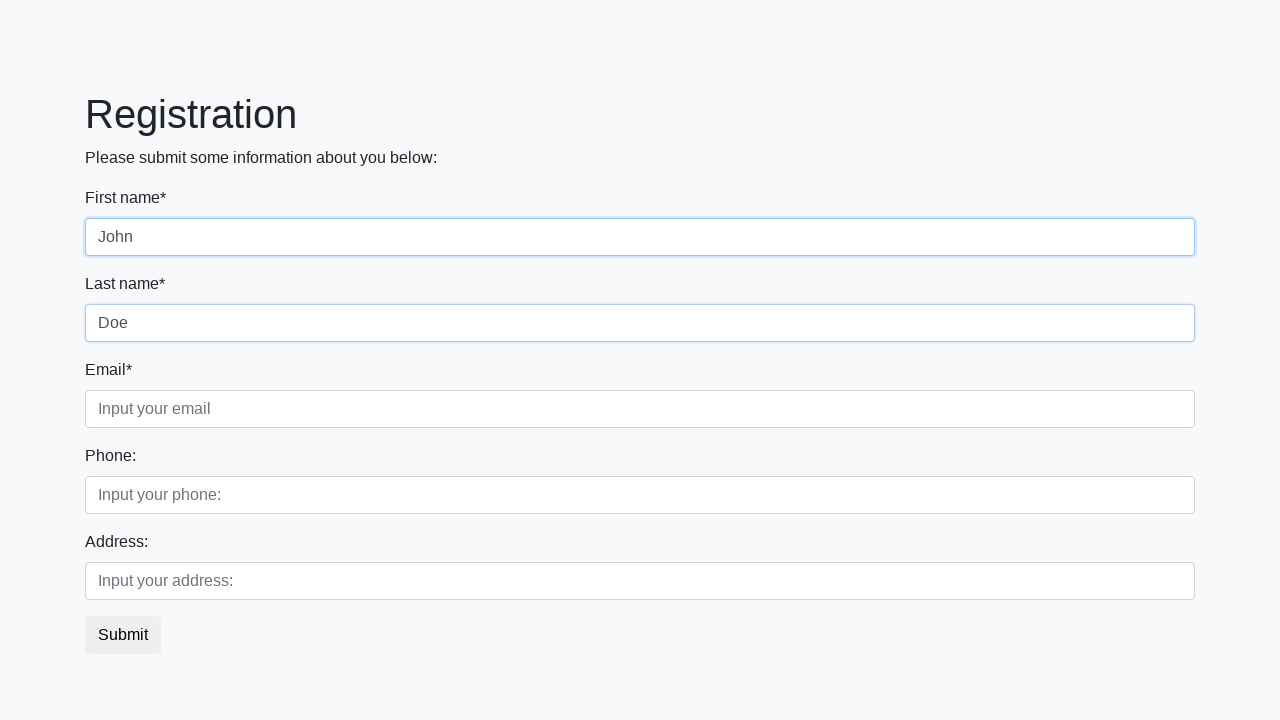

Filled email field with 'johndoe@gmail.com' on //form/div[1]/div[3]/input
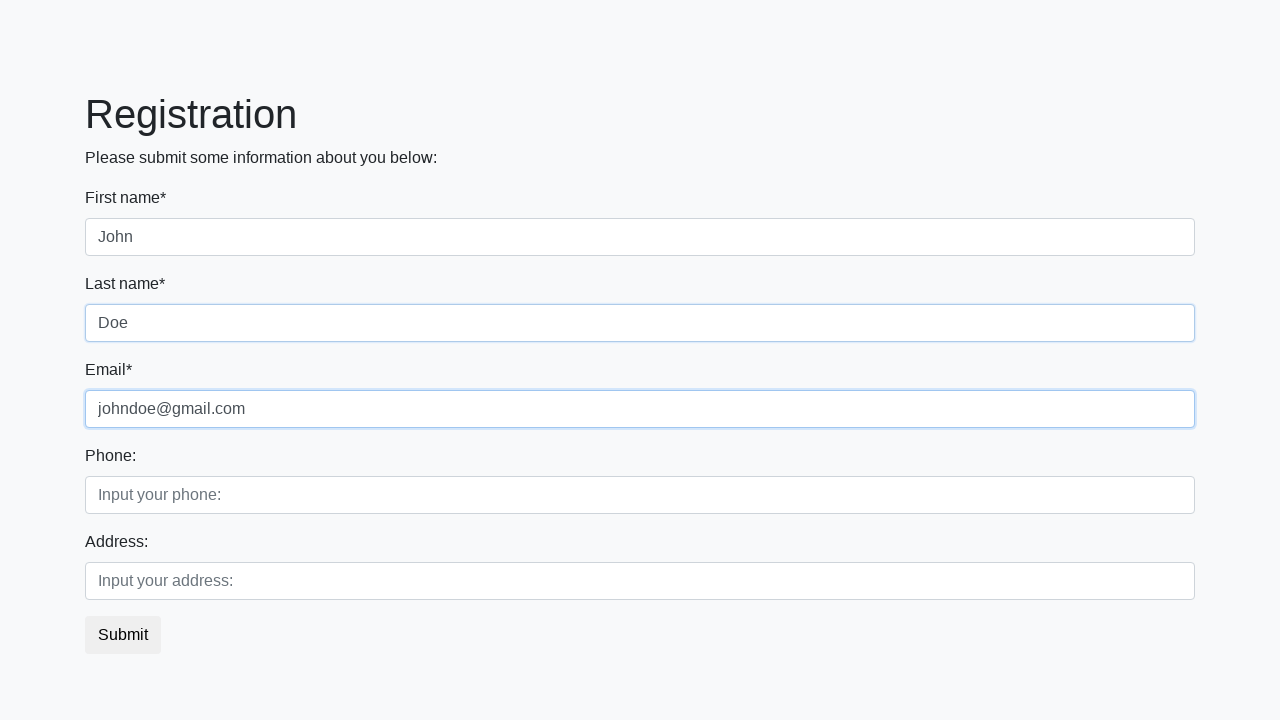

Filled phone field with '33-33-33' on //form/div[2]/div[1]/input
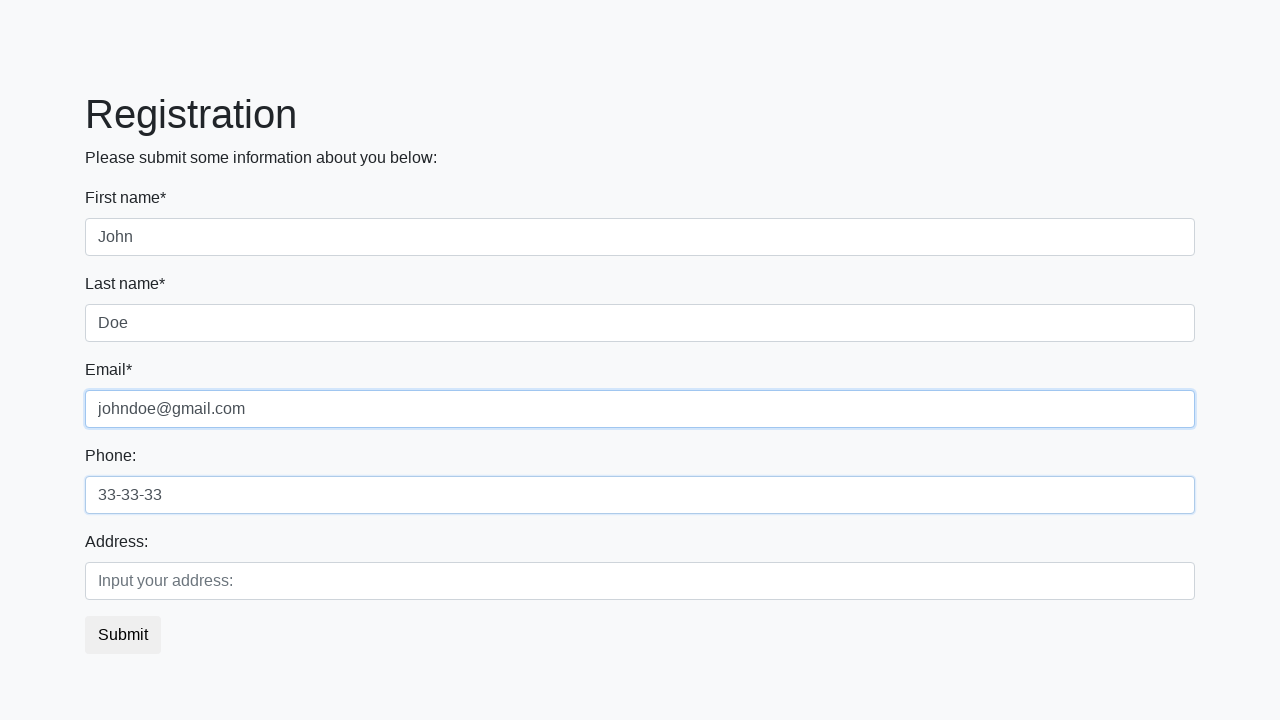

Filled address field with 'USA' on //form/div[2]/div[2]/input
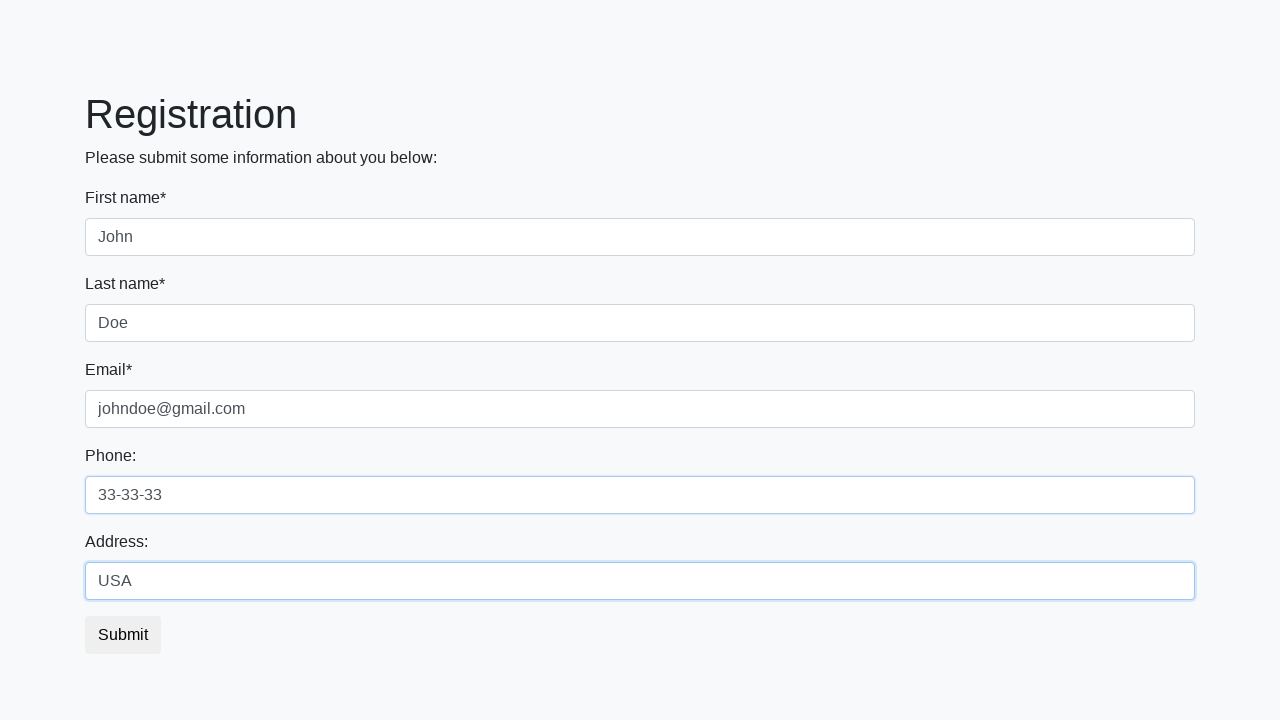

Clicked submit button to register at (123, 635) on button.btn
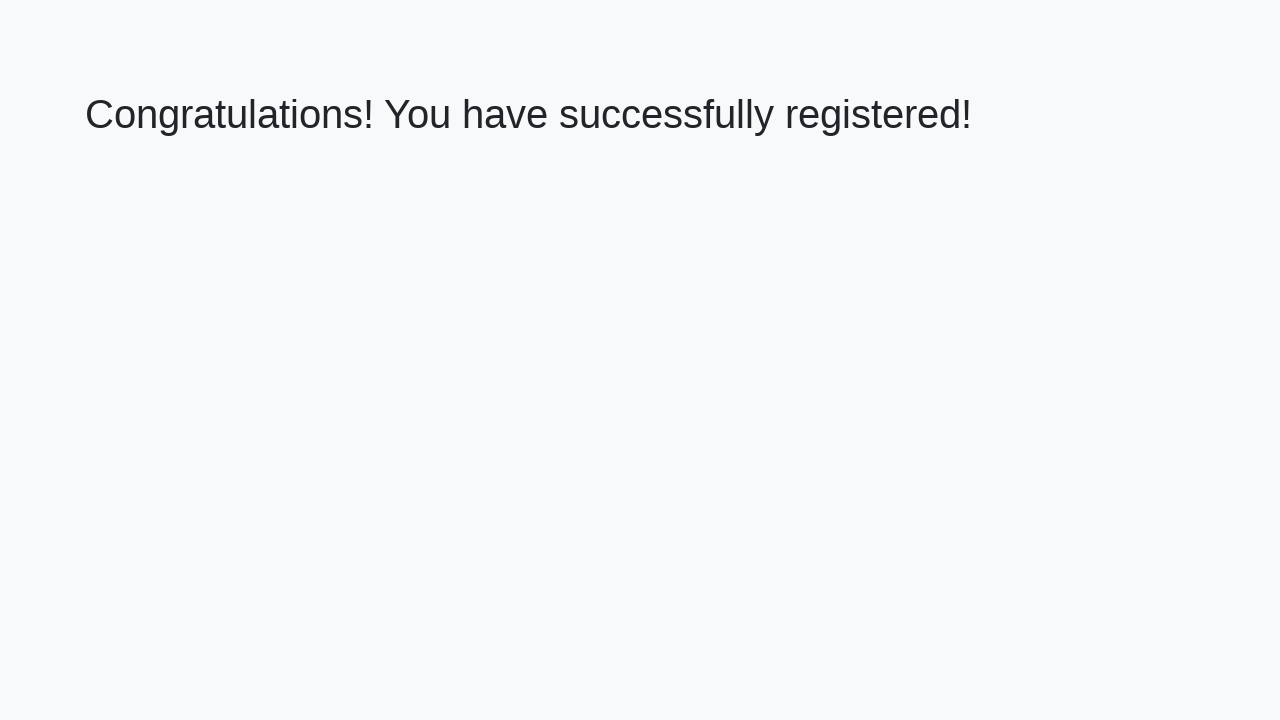

Success message element appeared
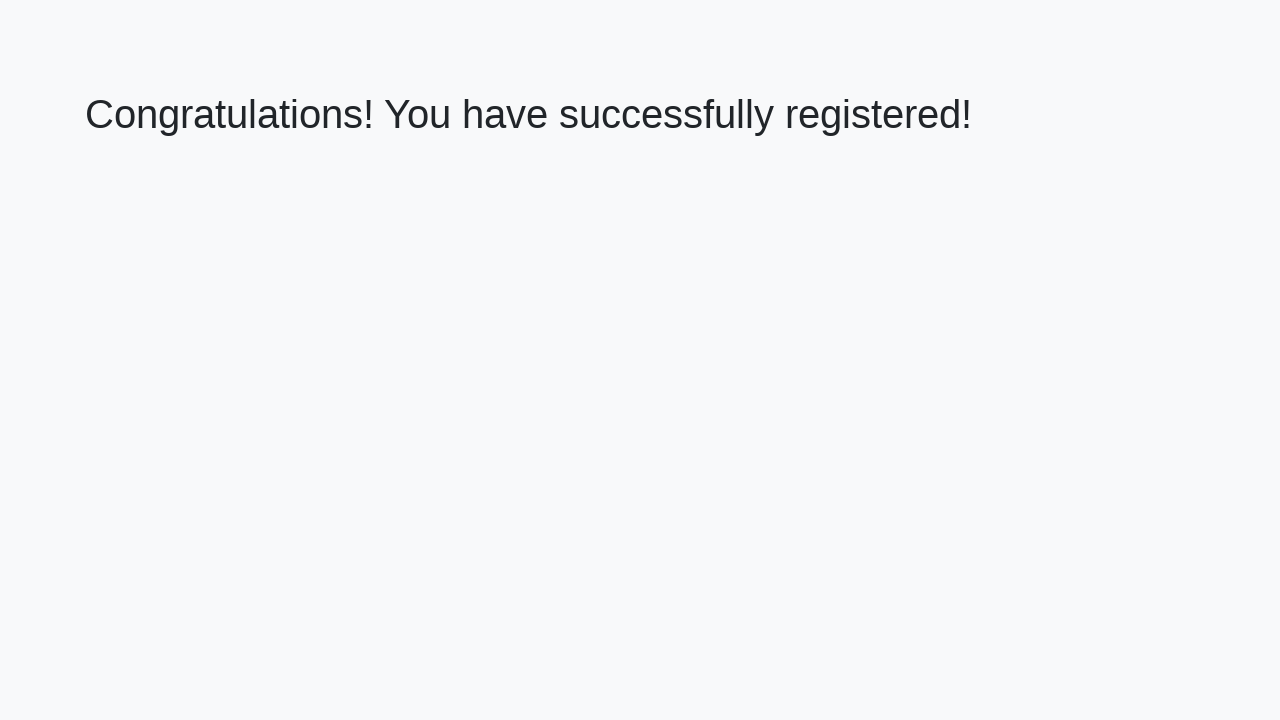

Retrieved success message text: 'Congratulations! You have successfully registered!'
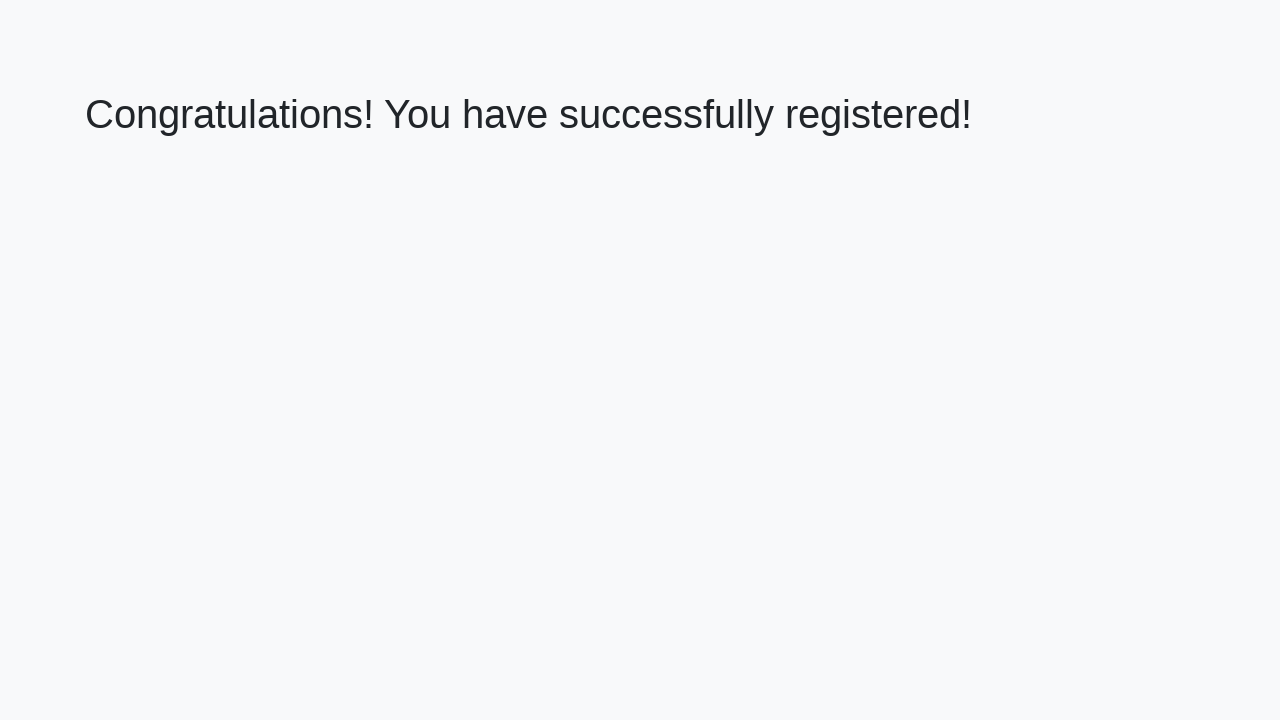

Verified successful registration message
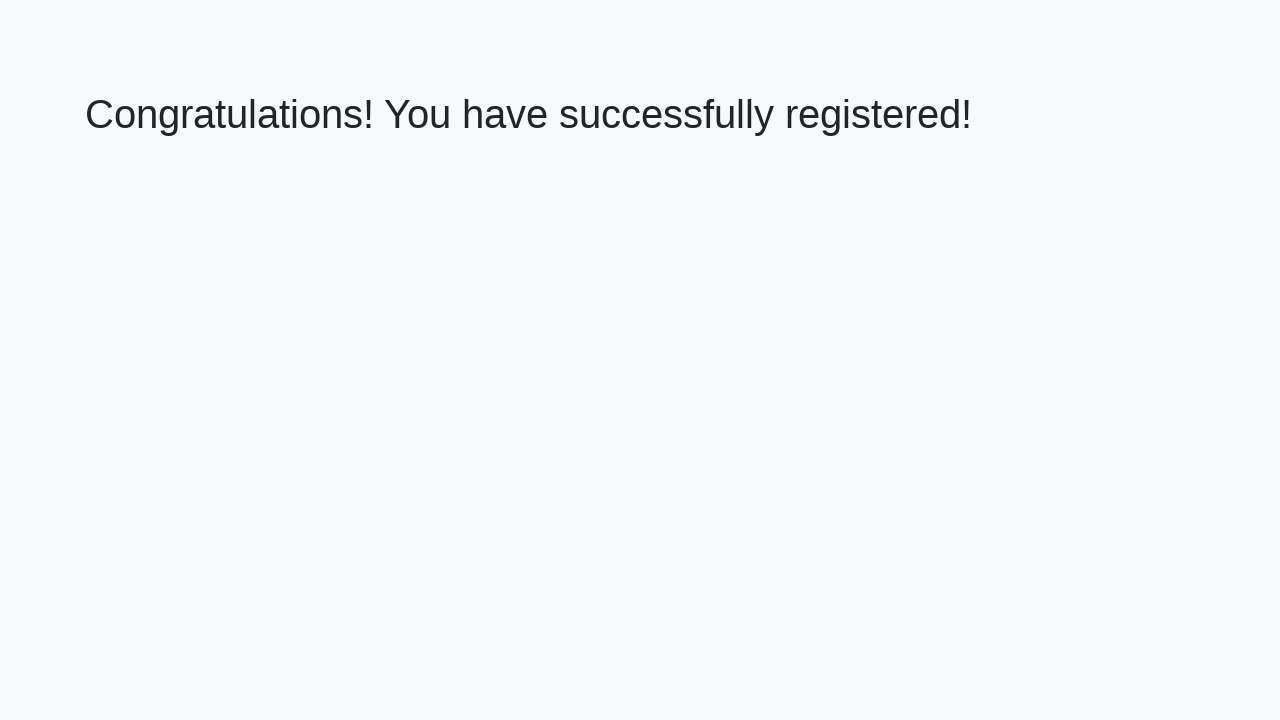

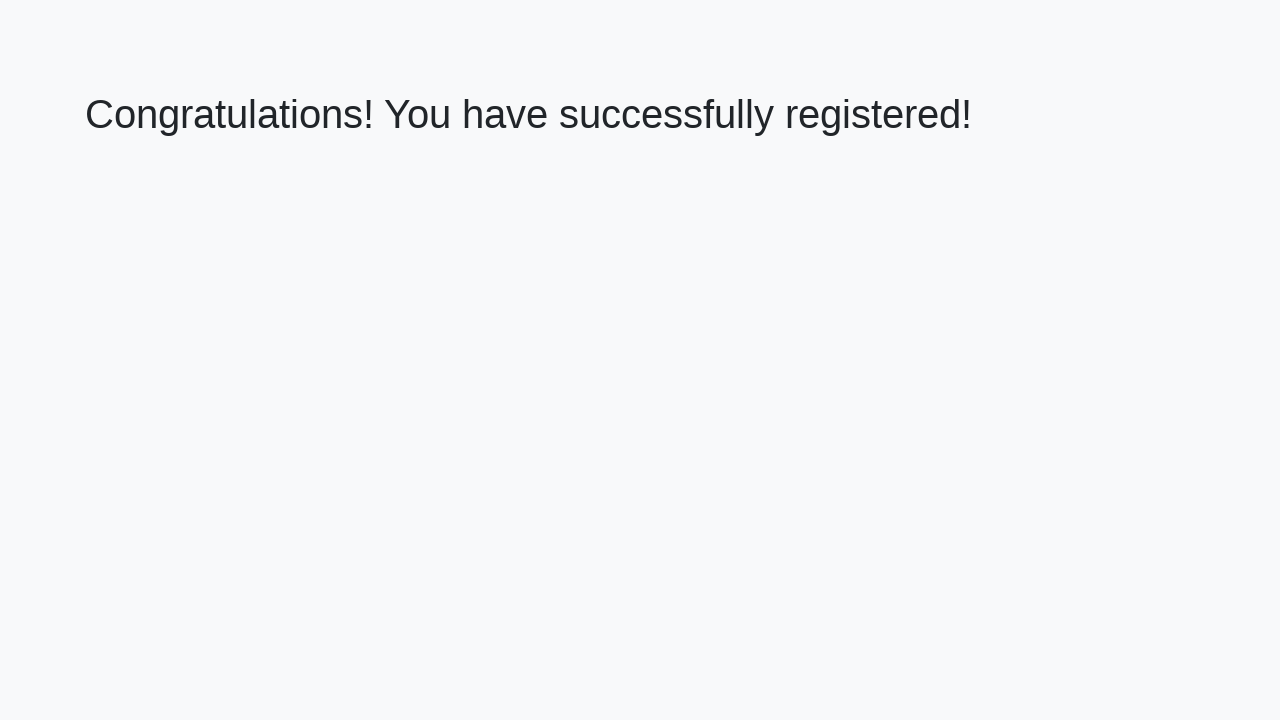